Tests filling textbox elements on a demo form by entering values into single-line and multi-line text fields (username, email, current address, permanent address) and demonstrates retrieving the input values.

Starting URL: https://demoqa.com/text-box

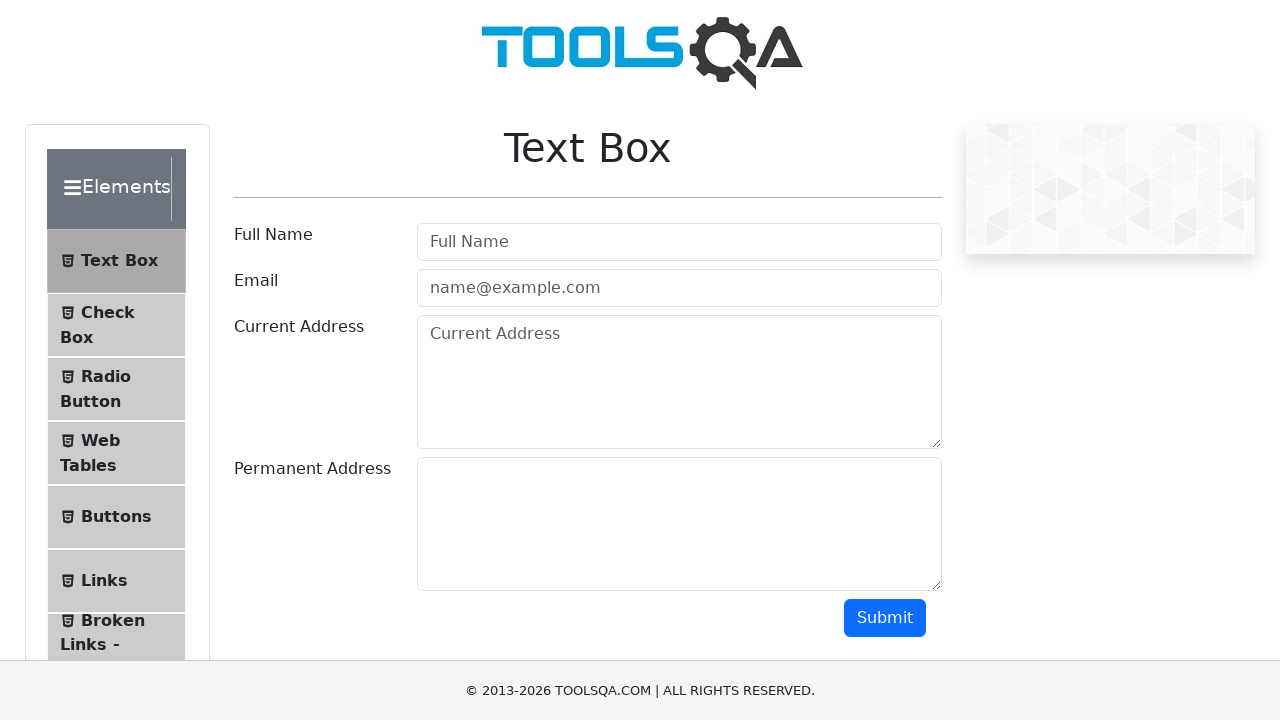

Filled username field with 'Your Name' on #userName
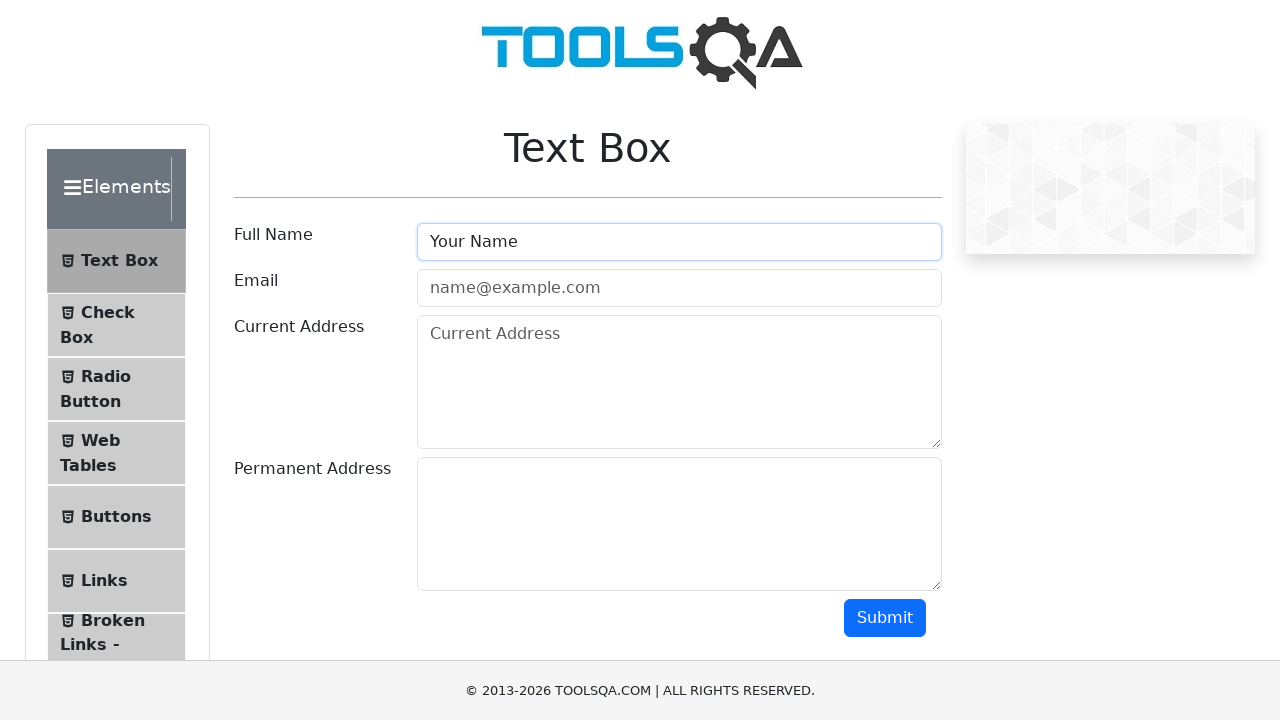

Filled email field with 'your.name@yourdomain.com' on #userEmail
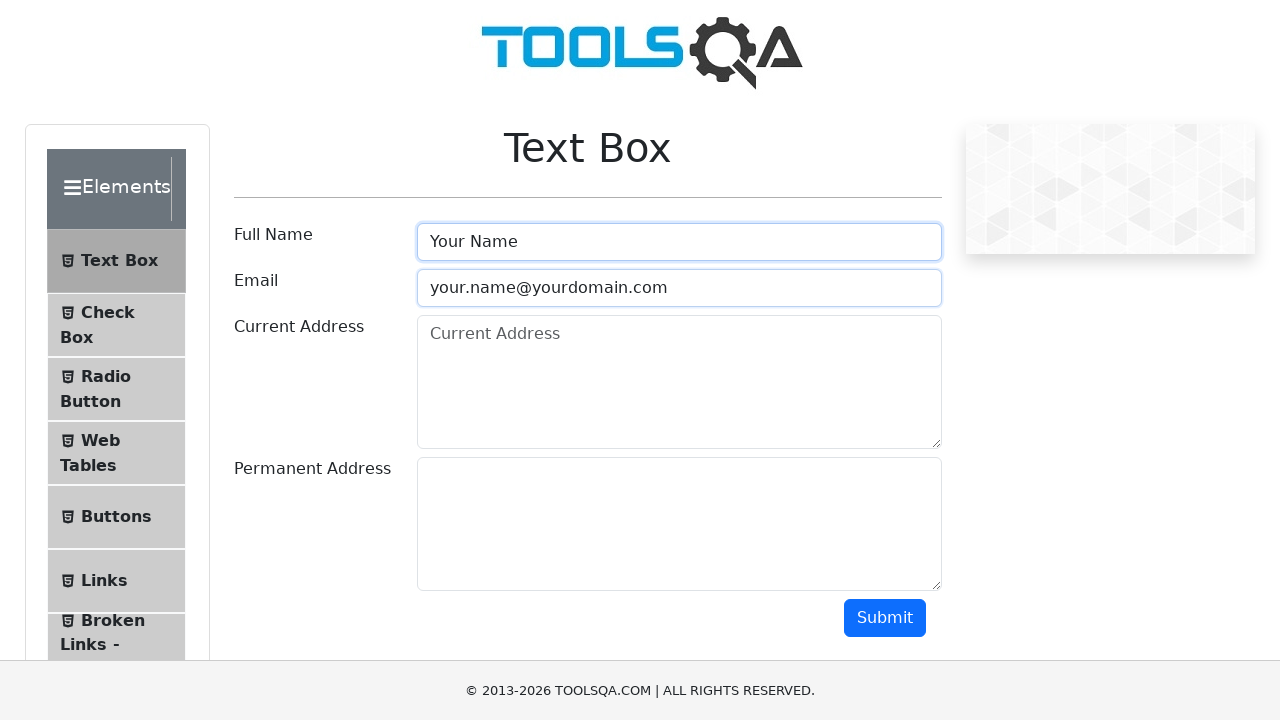

Filled current address field with multi-line address on #currentAddress
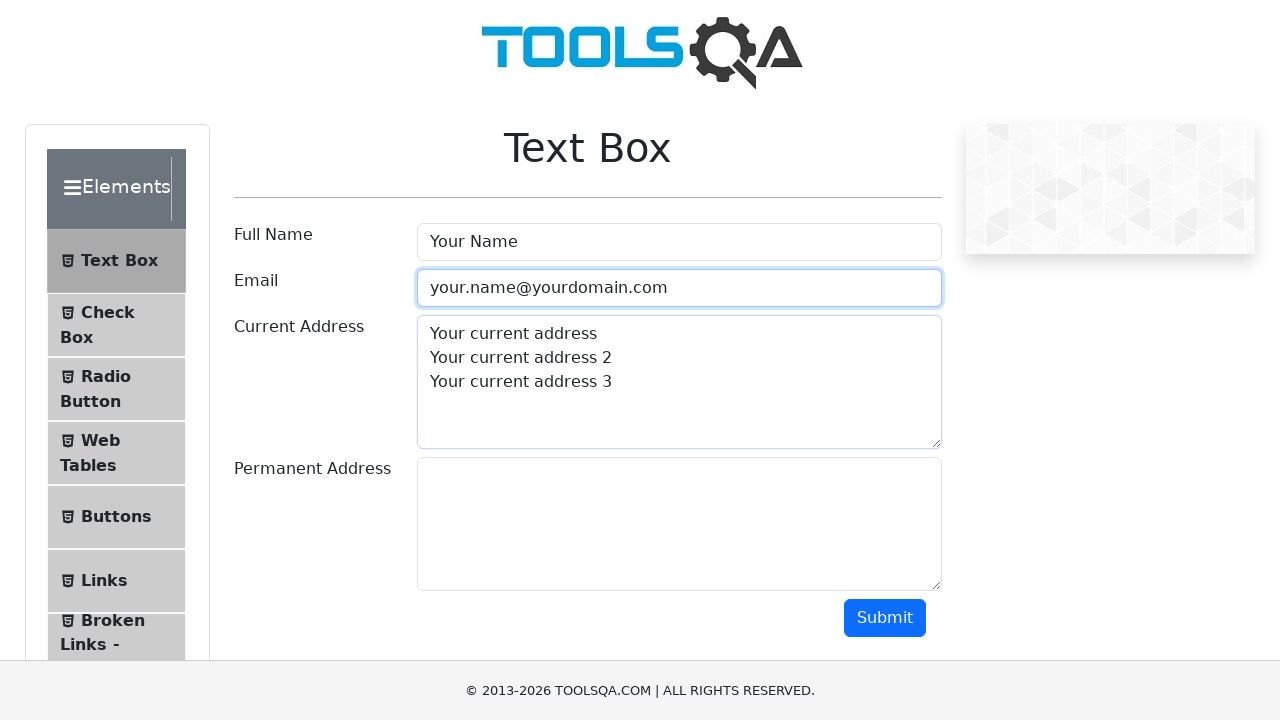

Filled permanent address field with multi-line address on #permanentAddress
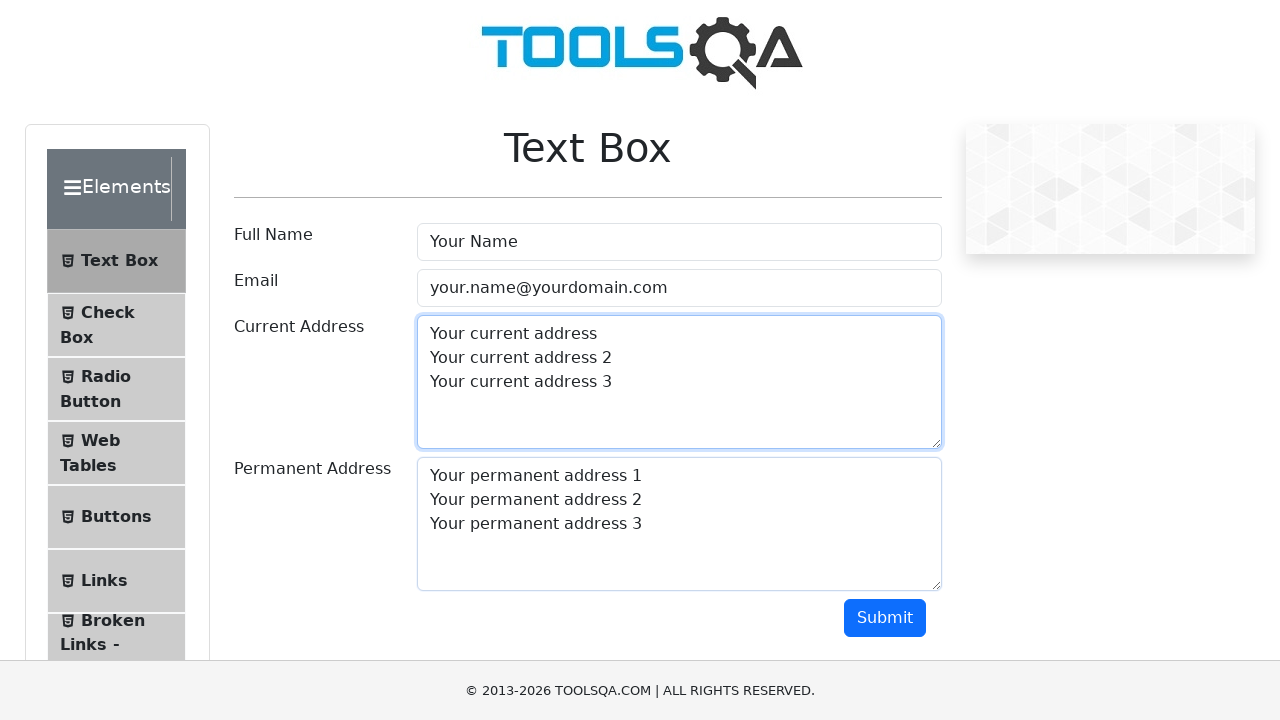

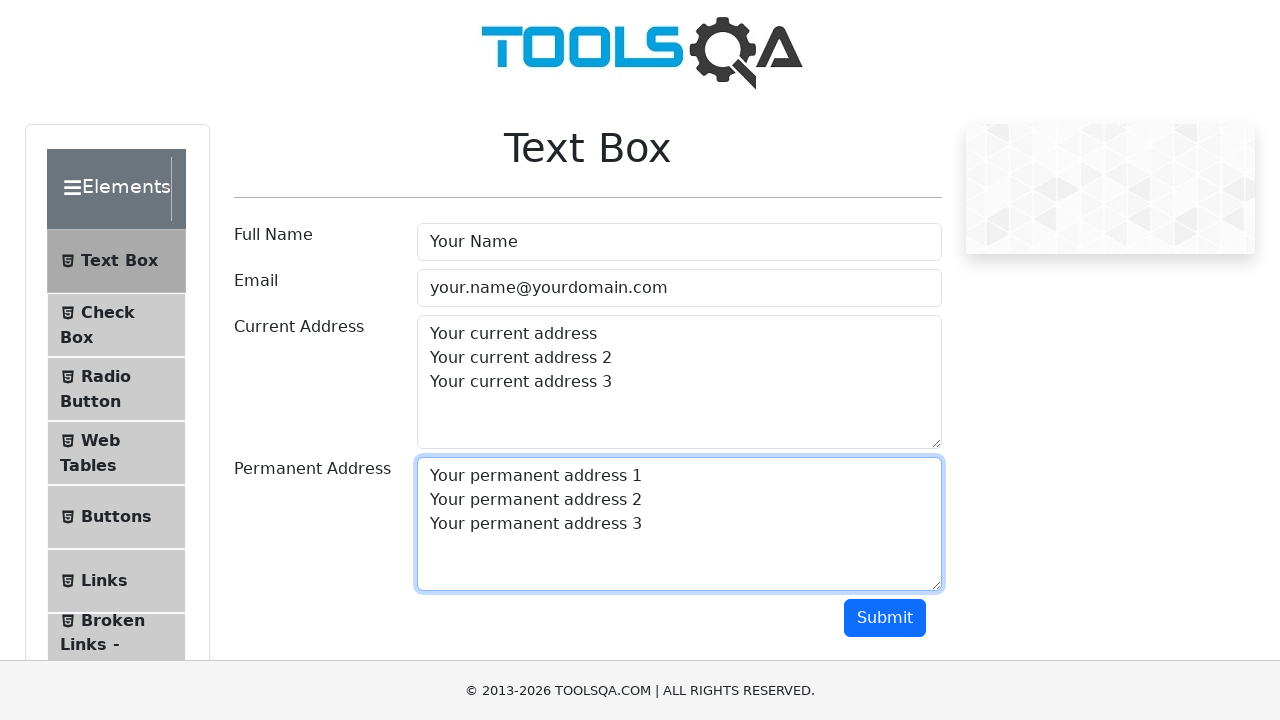